Tests right-click (context click) on a search box and double-click on another element

Starting URL: http://omayo.blogspot.com/

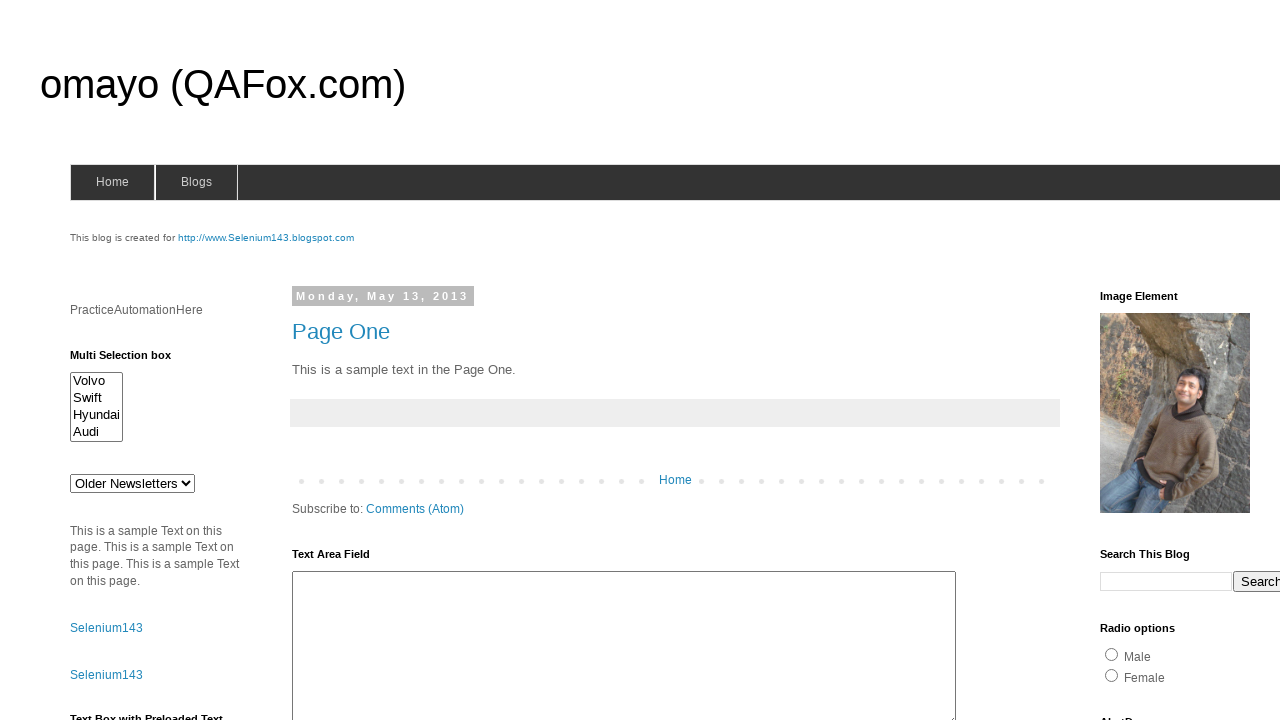

Right-clicked on search box at (1166, 581) on input[name='q']
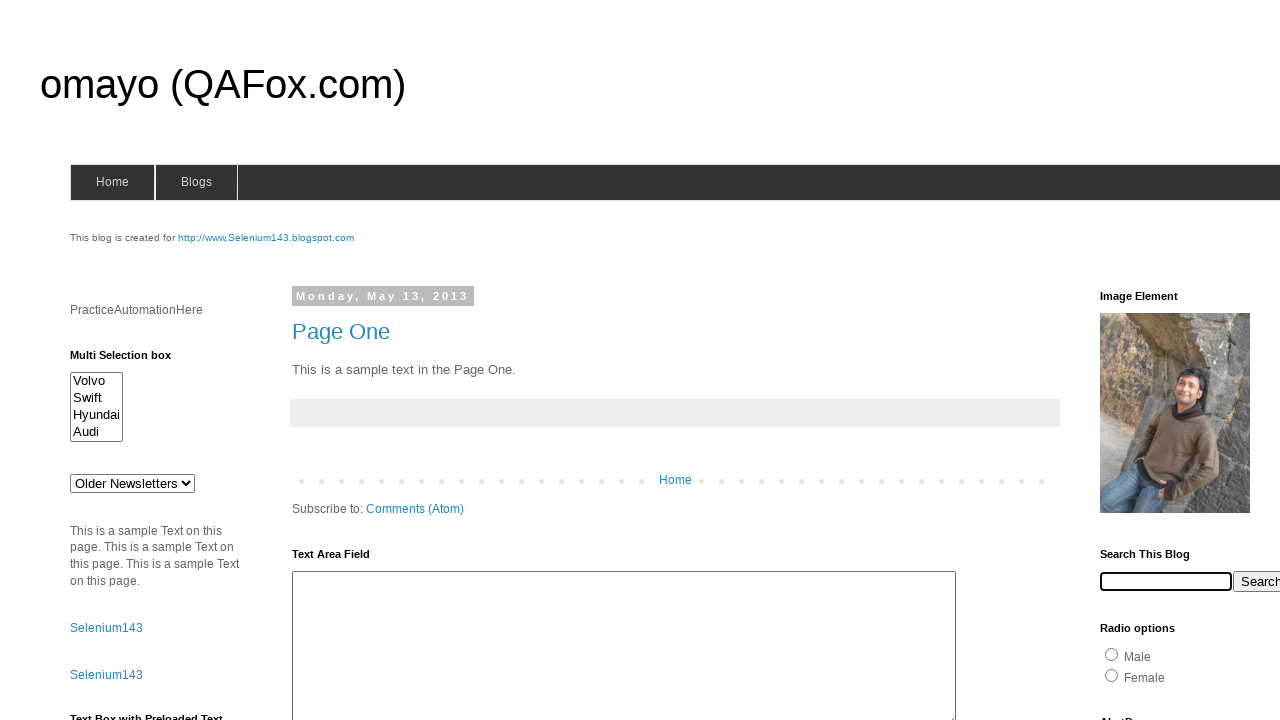

Double-clicked on test element at (1185, 361) on #testdoubleclick
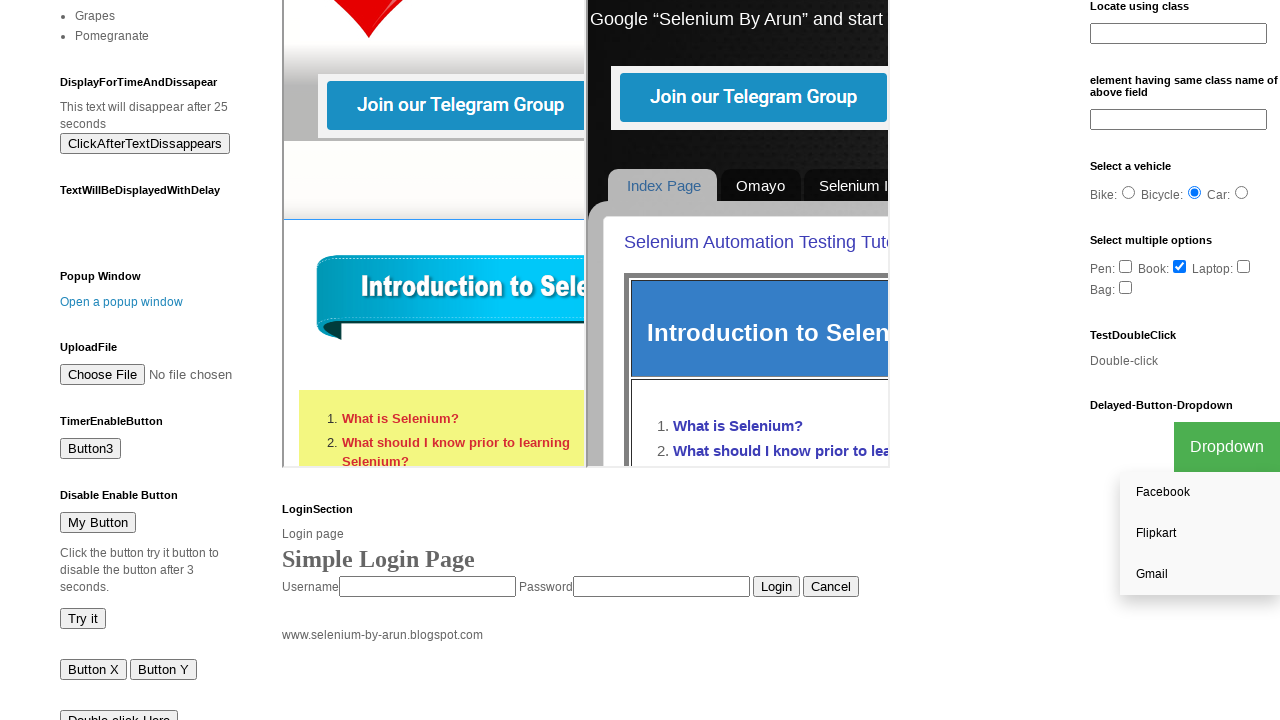

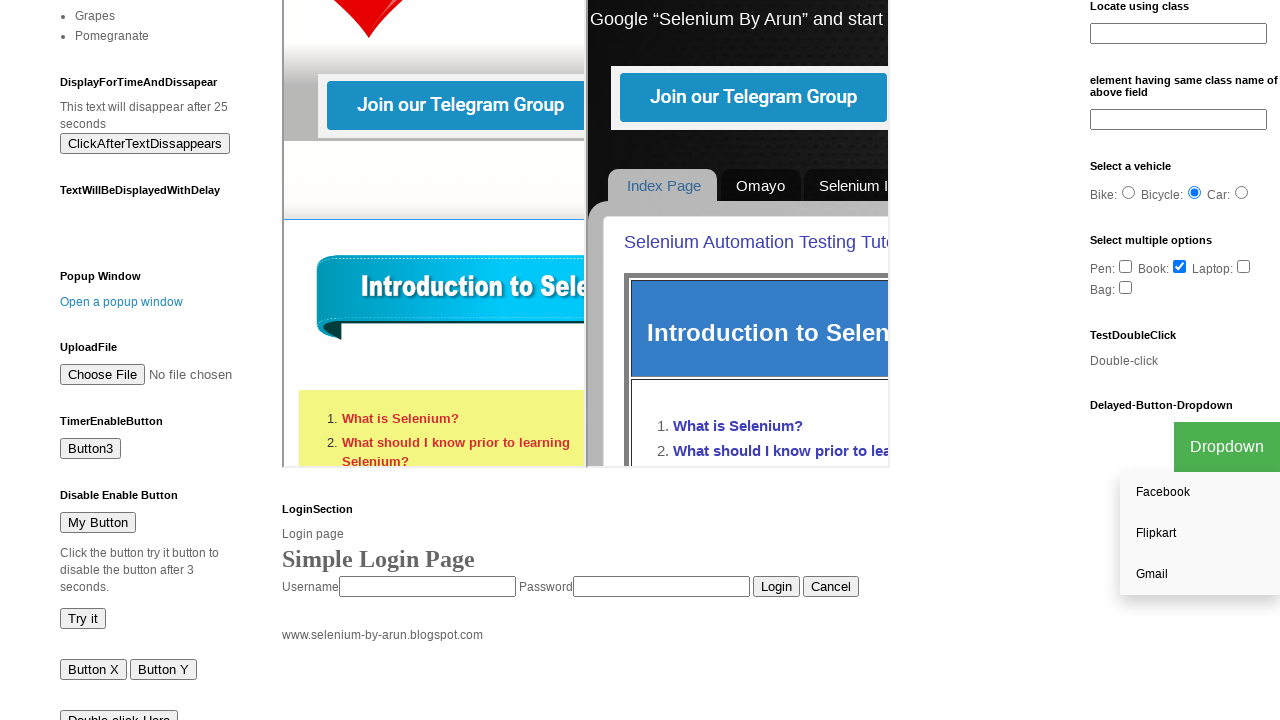